Tests JavaScript evaluation by filling form fields in an iframe and using evaluate to modify element styles

Starting URL: https://www.w3schools.com/html/tryit.asp?filename=tryhtml_form_submit

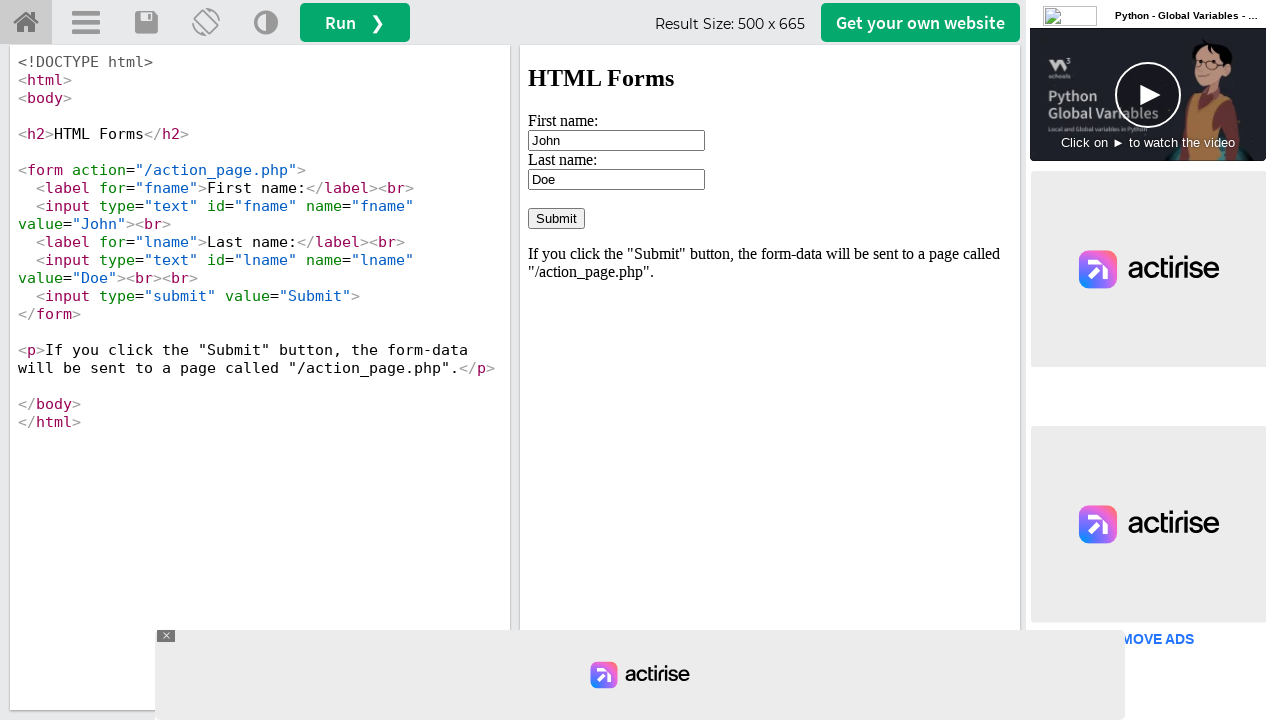

Located the iframe with id 'iframeResult'
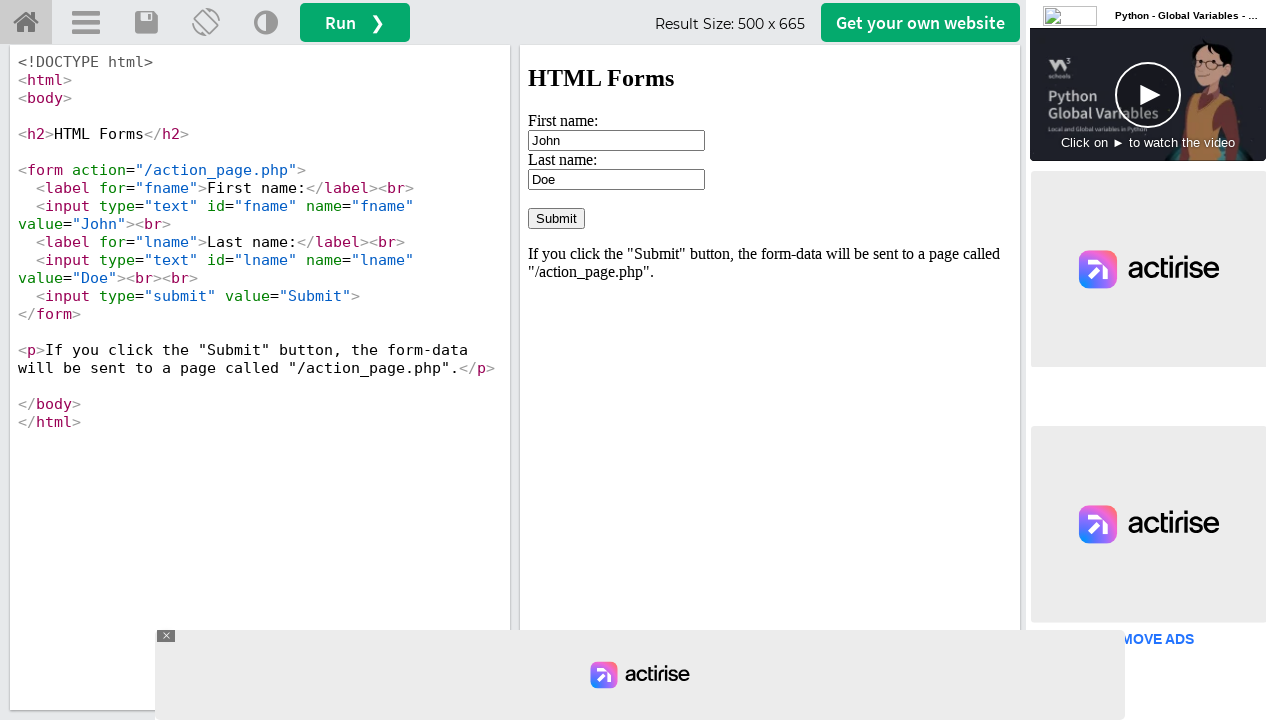

Cleared the first name field on #iframeResult >> internal:control=enter-frame >> #fname
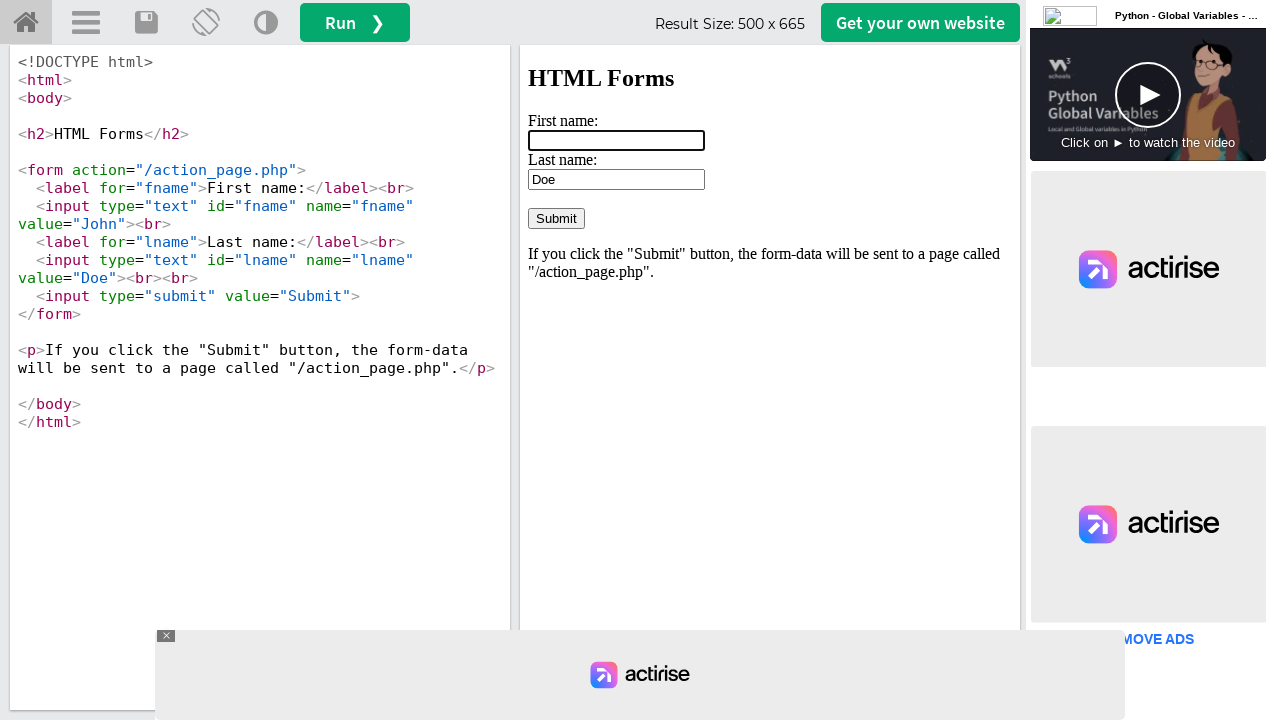

Filled first name field with 'Robert' on #iframeResult >> internal:control=enter-frame >> #fname
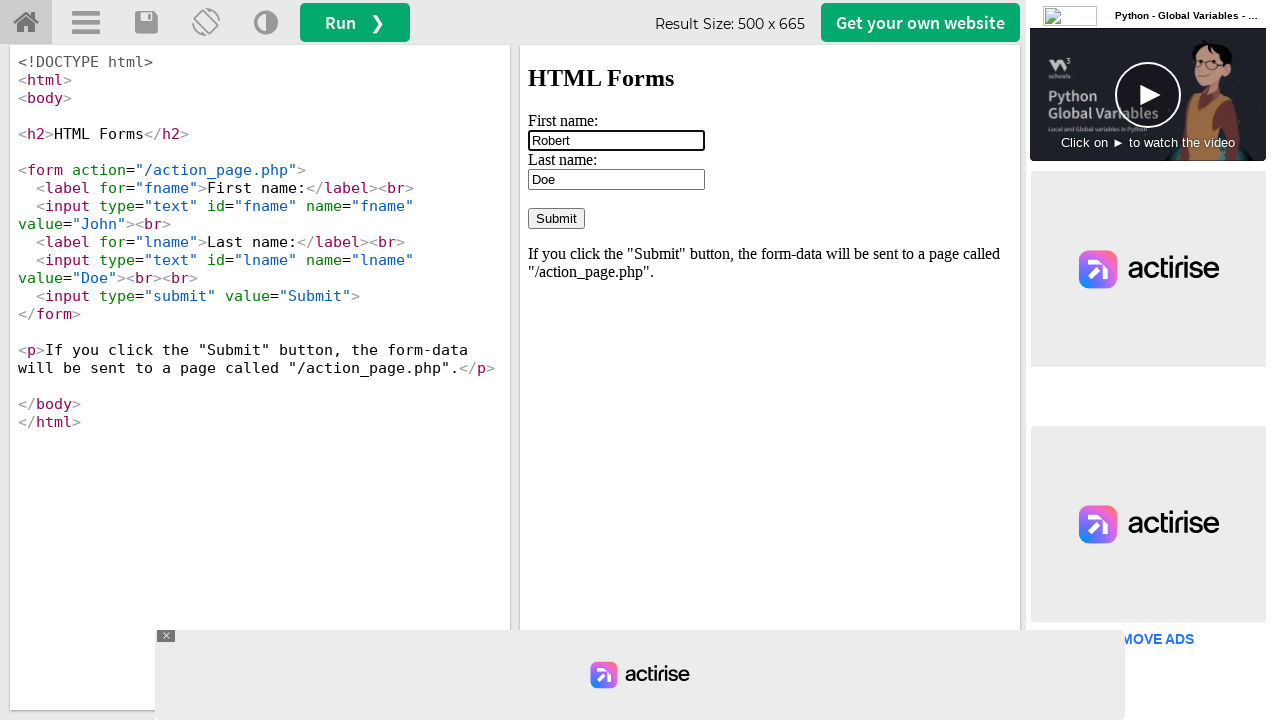

Cleared the last name field on #iframeResult >> internal:control=enter-frame >> #lname
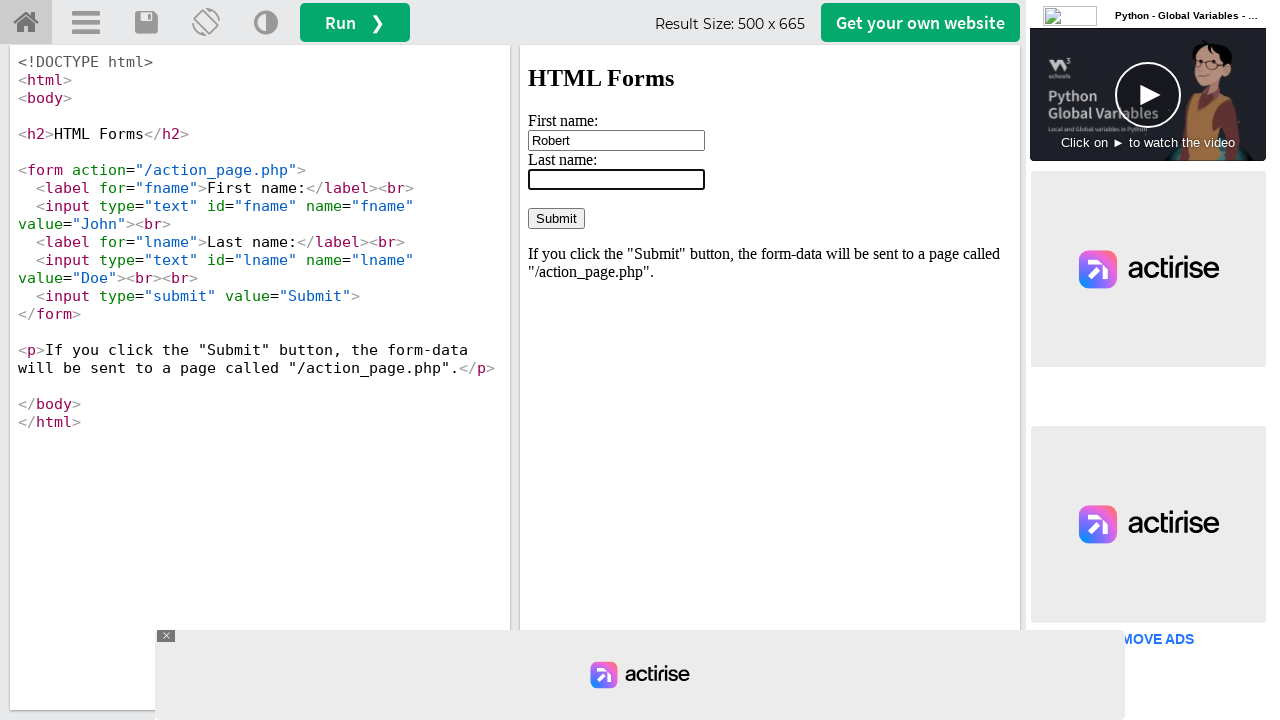

Filled last name field with 'Smith' on #iframeResult >> internal:control=enter-frame >> #lname
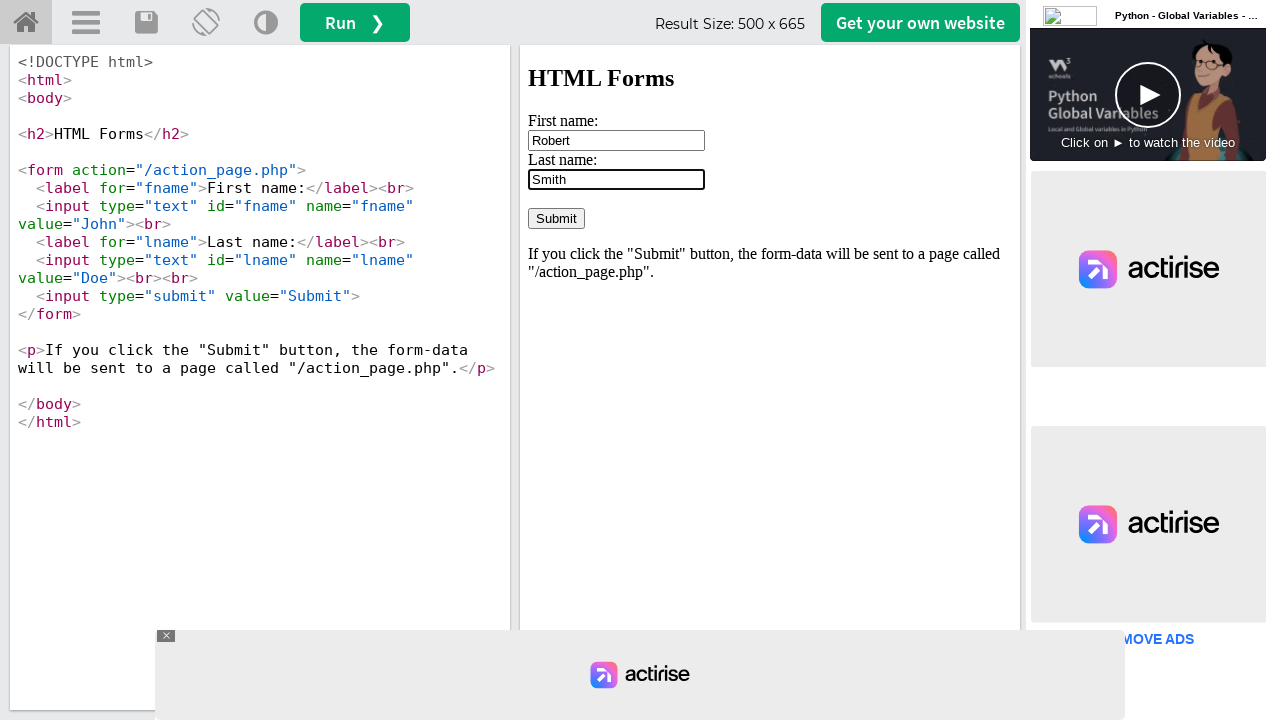

Applied red border style to submit button using JavaScript
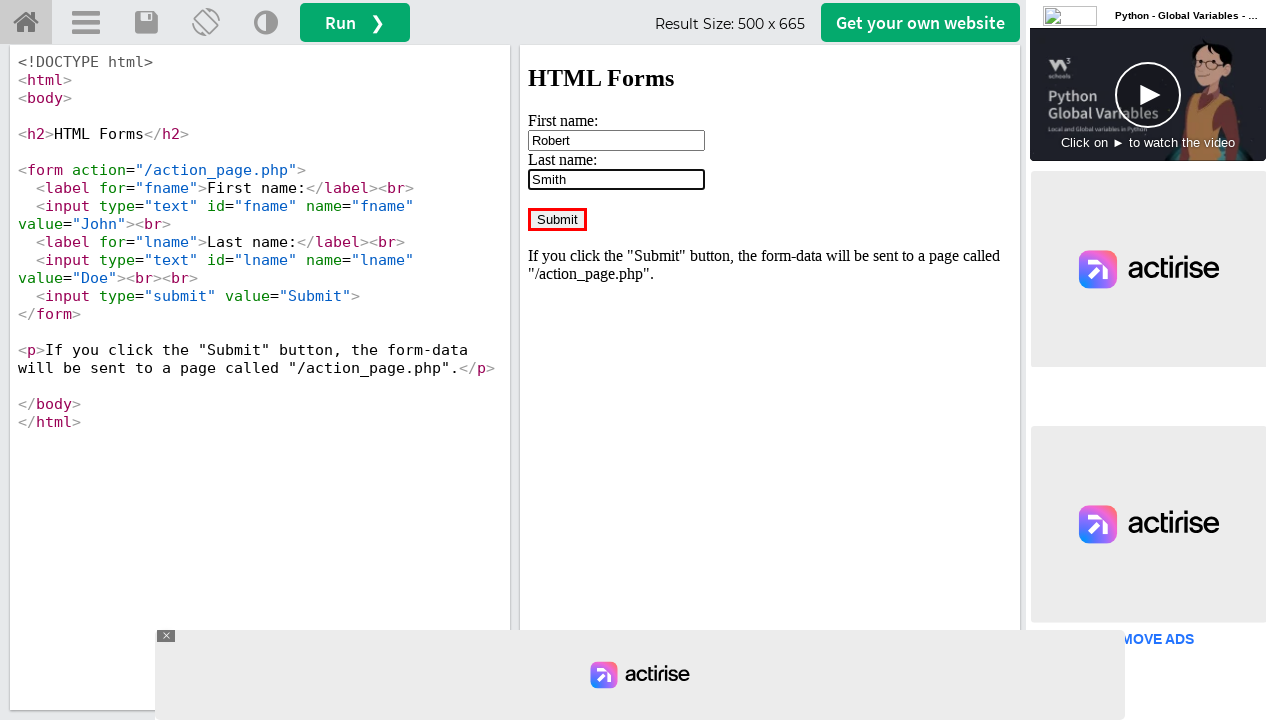

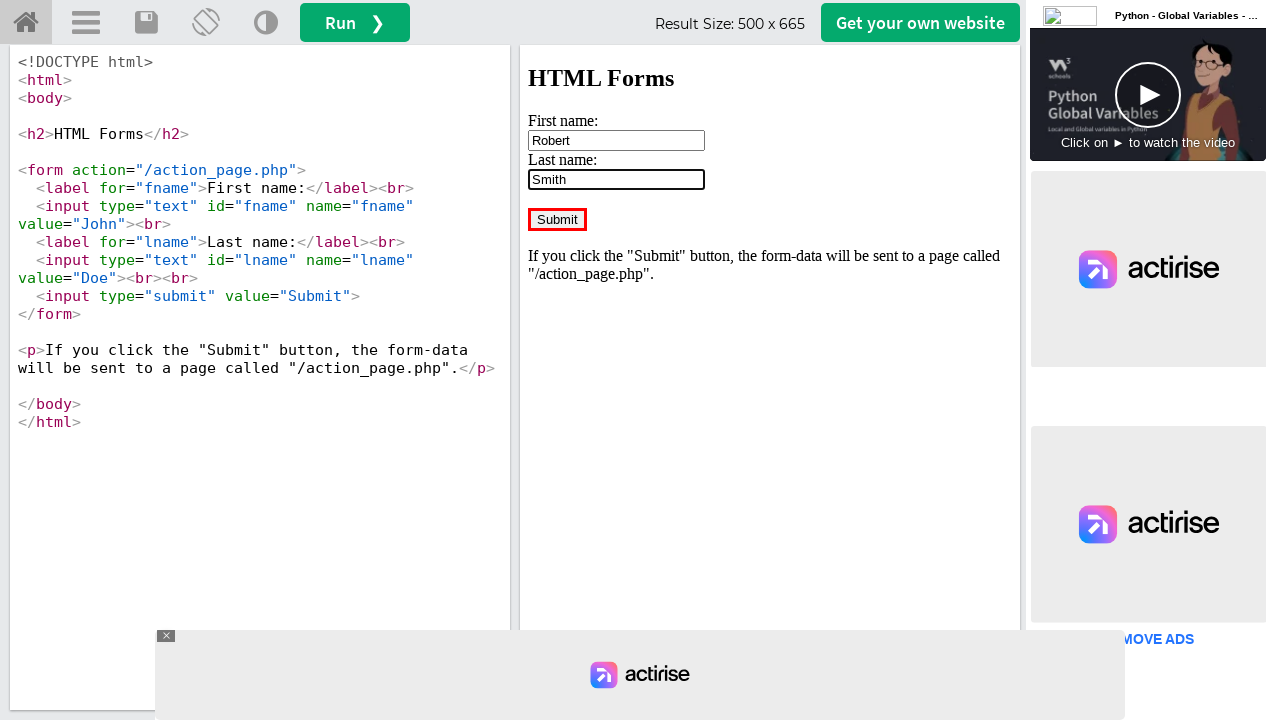